Tests browser window manipulation by maximizing the window and then resizing it to specific dimensions (515x600 pixels) on YouTube's homepage.

Starting URL: https://www.youtube.com/

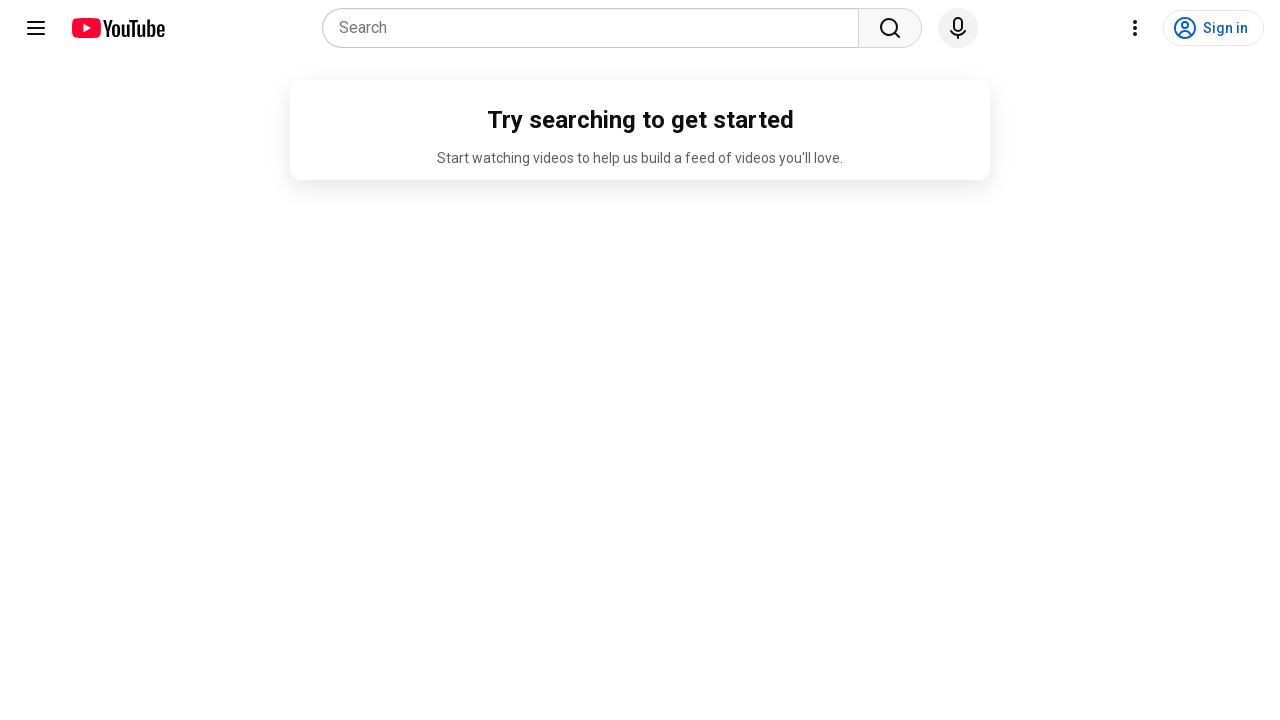

Set viewport to full screen dimensions (1920x1080)
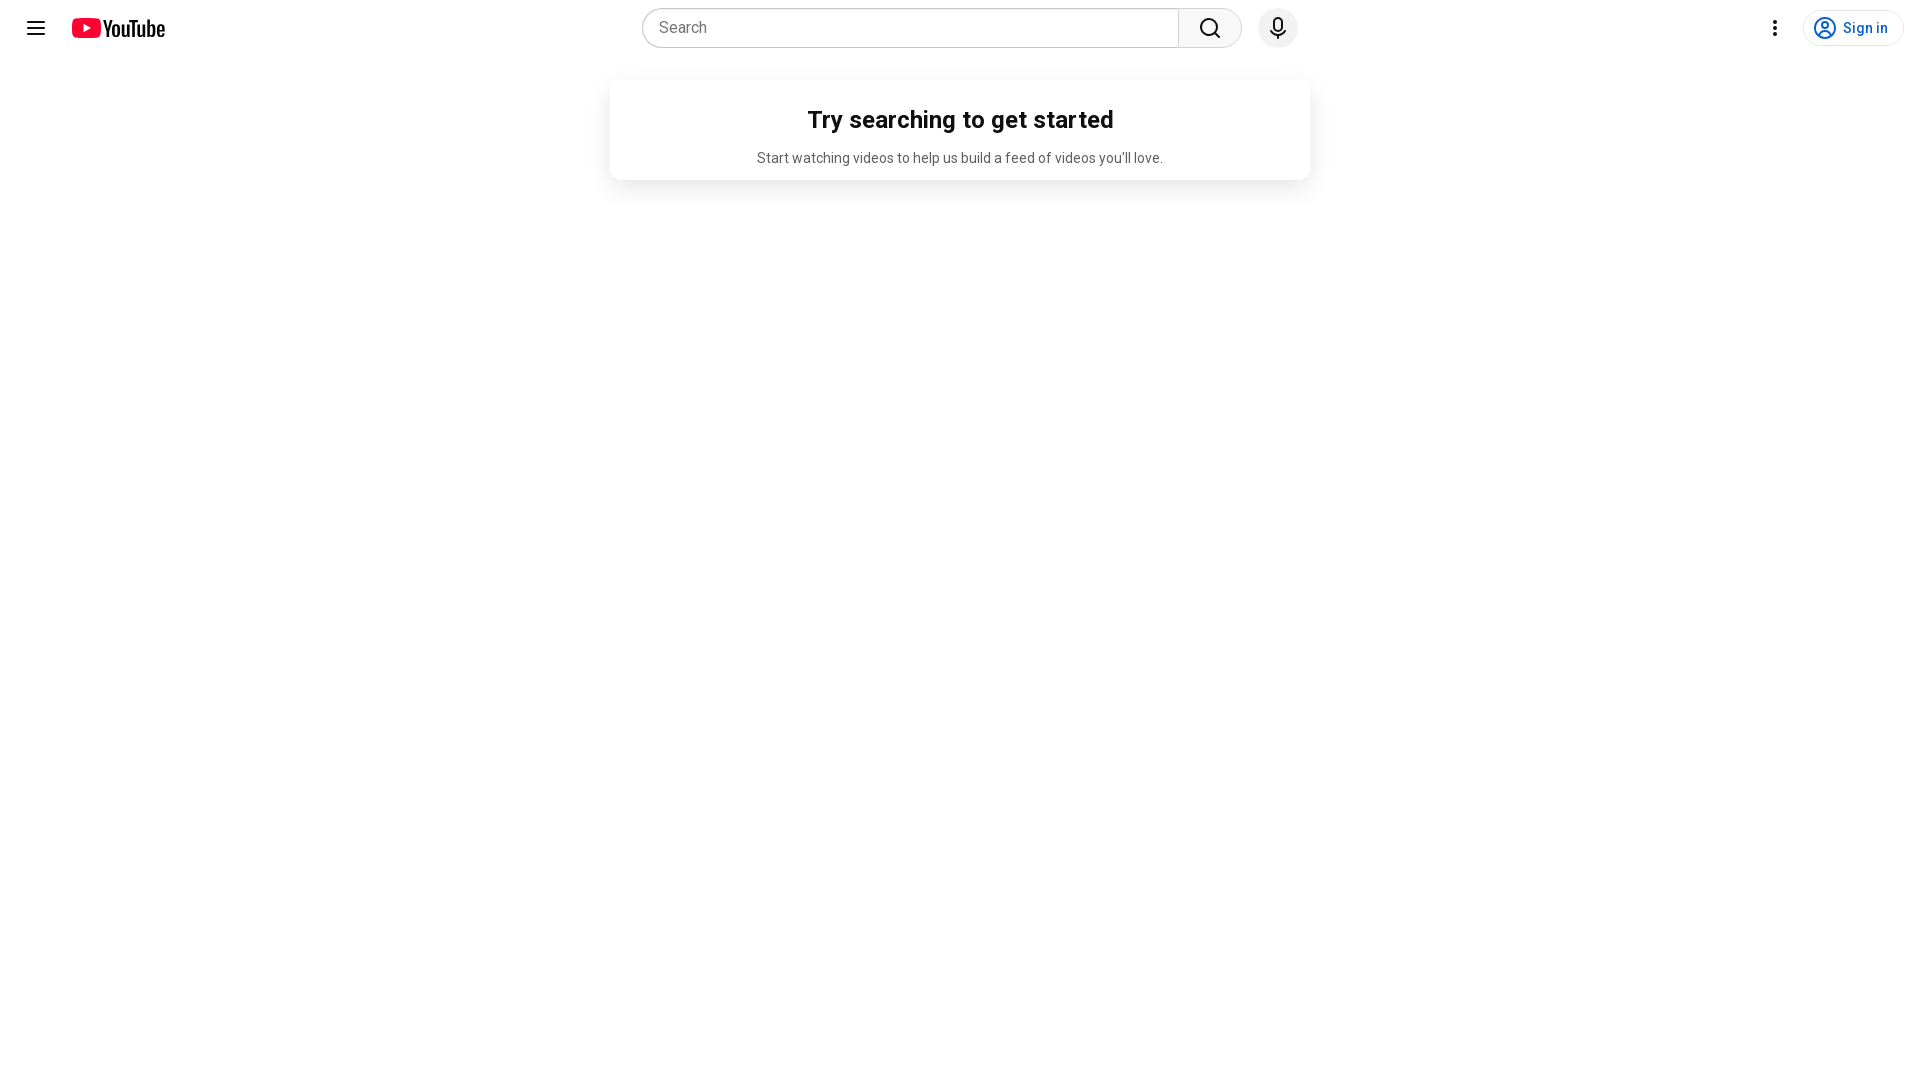

Waited 4 seconds for page to adjust to full screen viewport
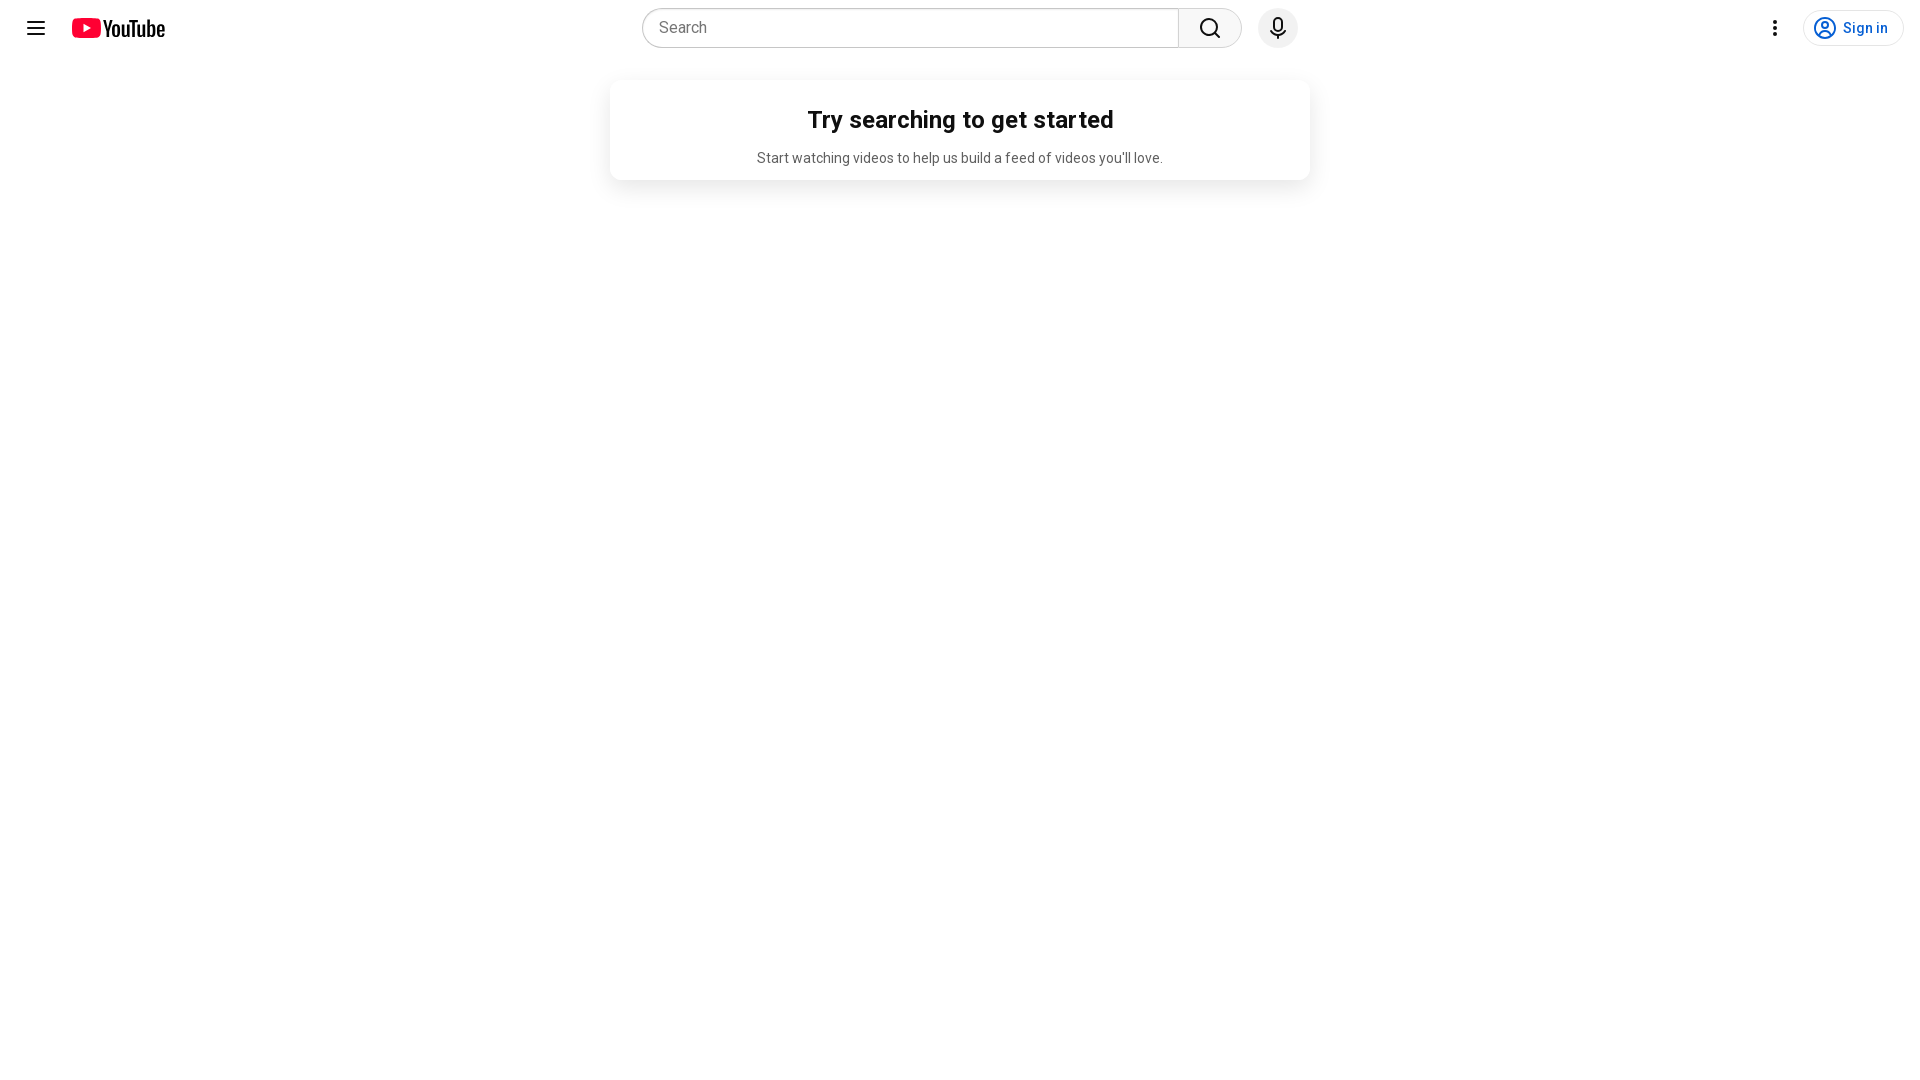

Resized viewport to specific dimensions (515x600 pixels)
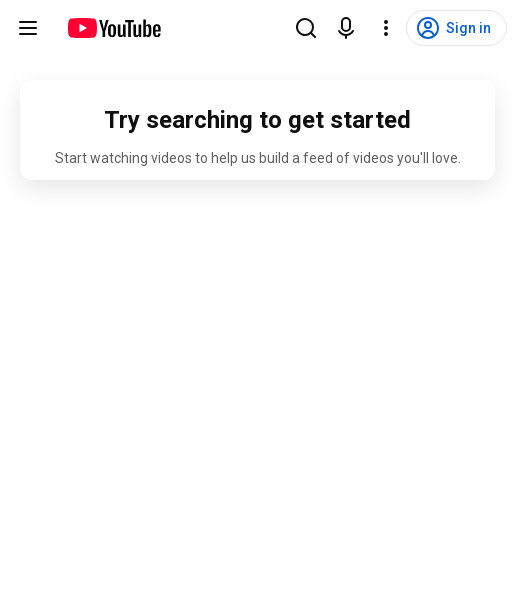

Waited 4 seconds to observe the resized window
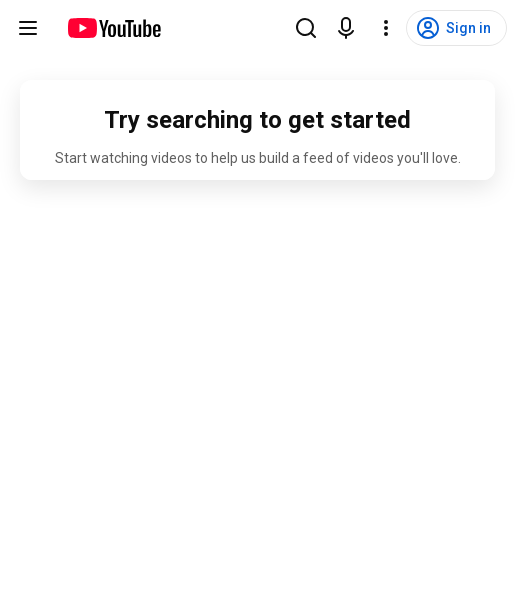

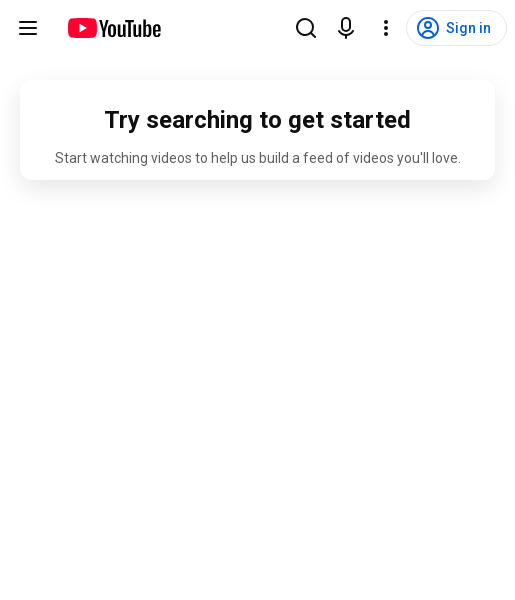